Tests accepting a JavaScript alert by clicking the alert button, verifying the alert text, and accepting it

Starting URL: https://automationfc.github.io/basic-form/index.html

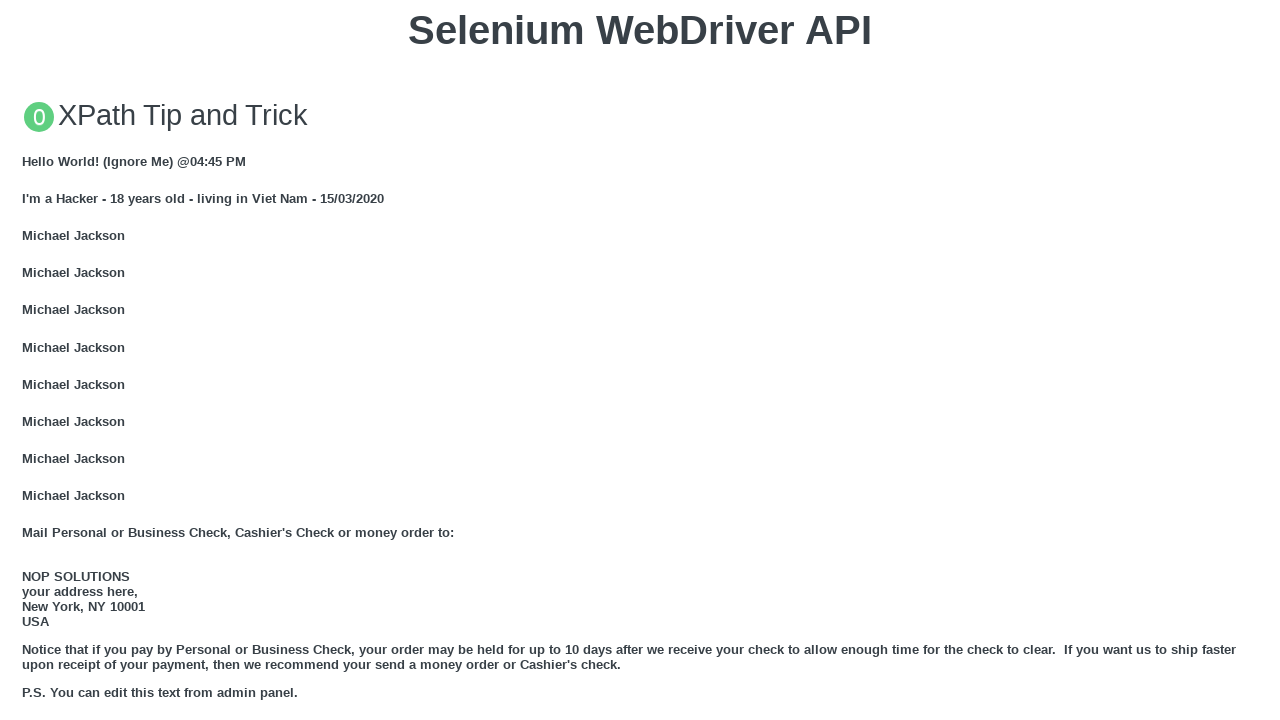

Navigated to basic form page
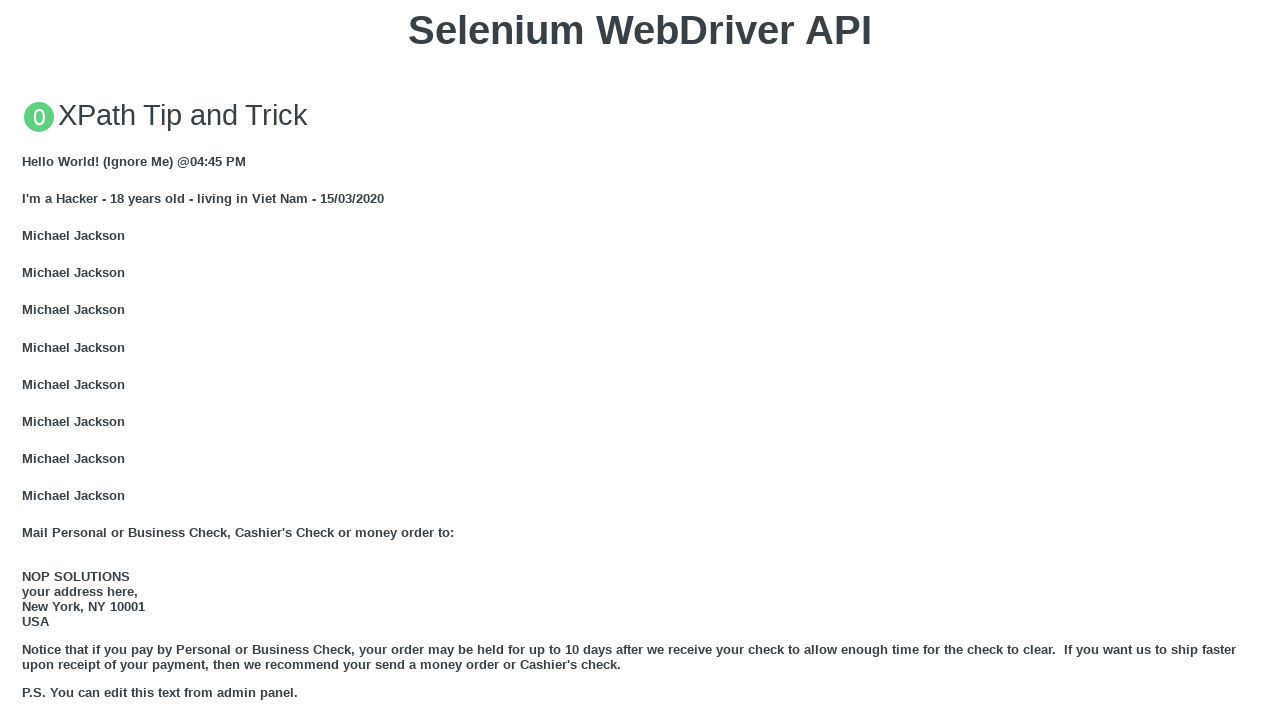

Clicked button to trigger JavaScript alert at (640, 360) on xpath=//button[text()='Click for JS Alert']
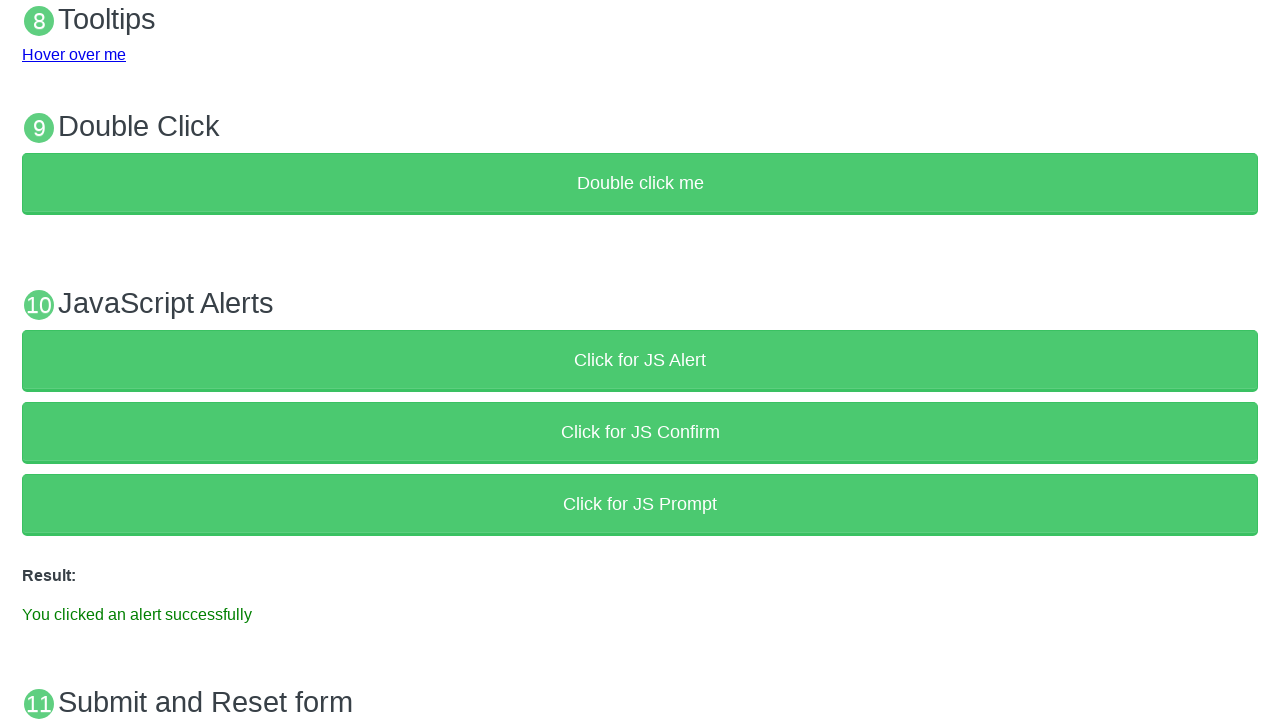

Set up dialog handler to accept alert
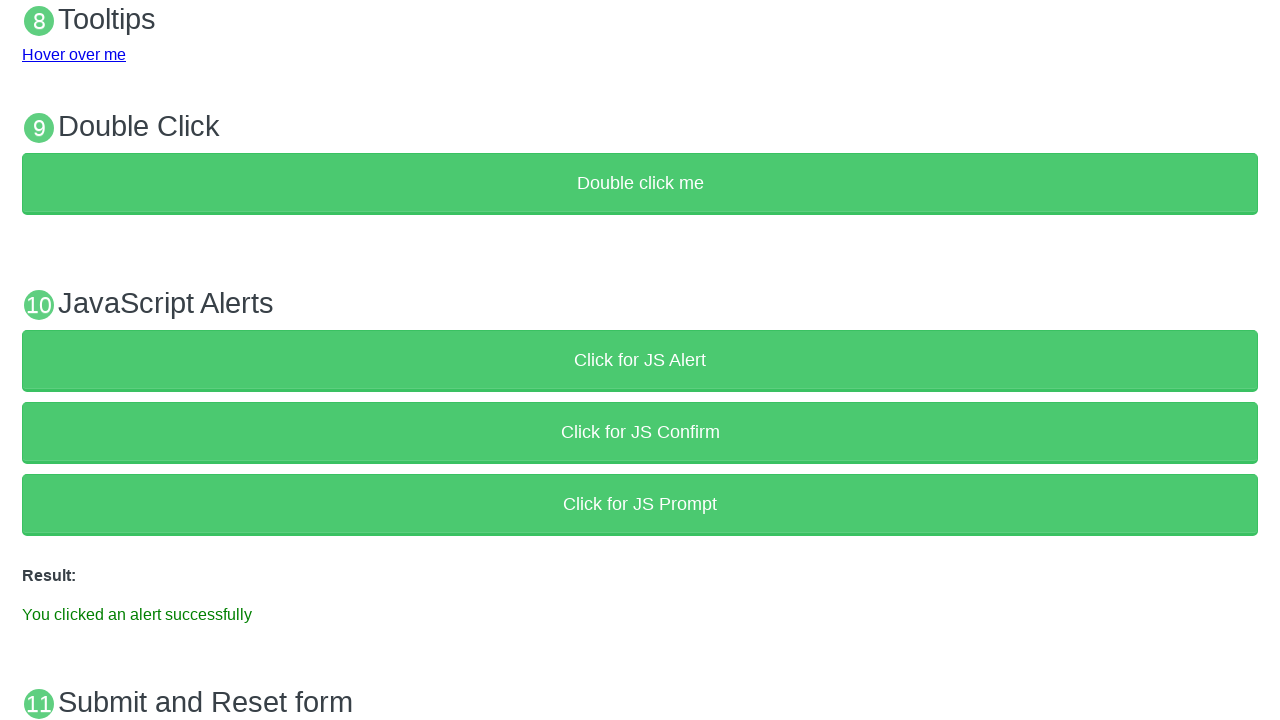

Verified success message appeared after accepting alert
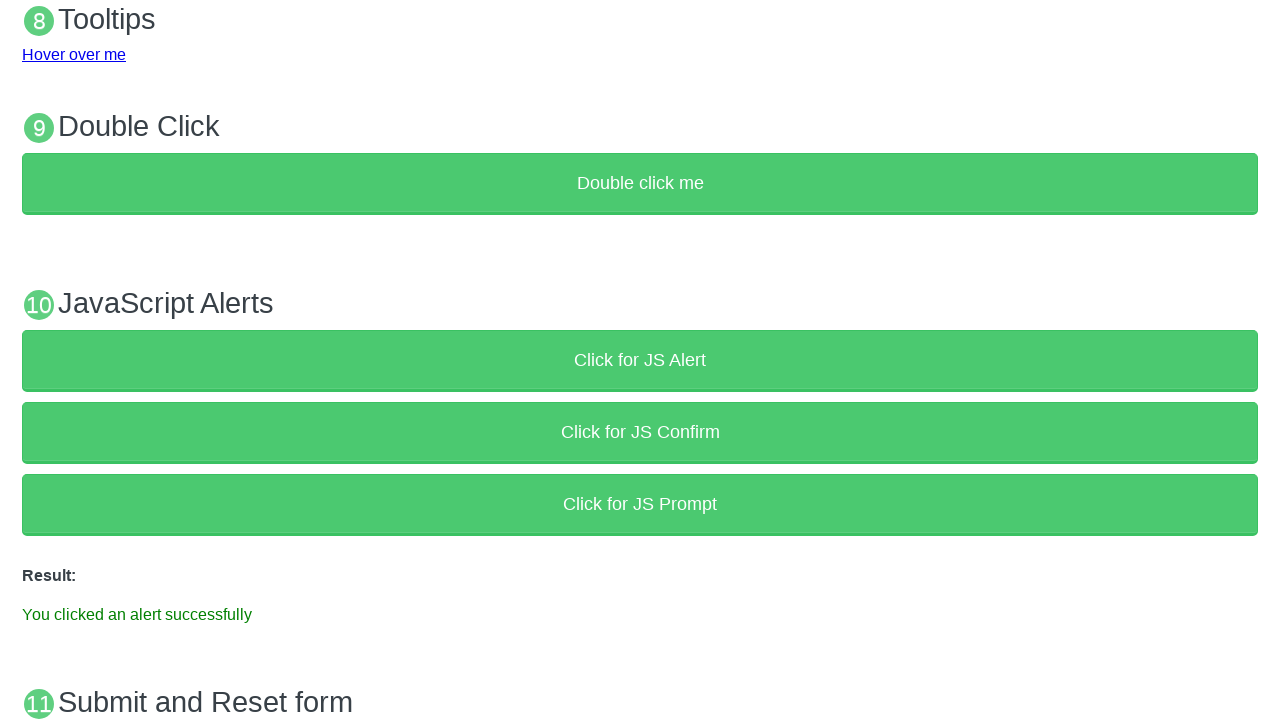

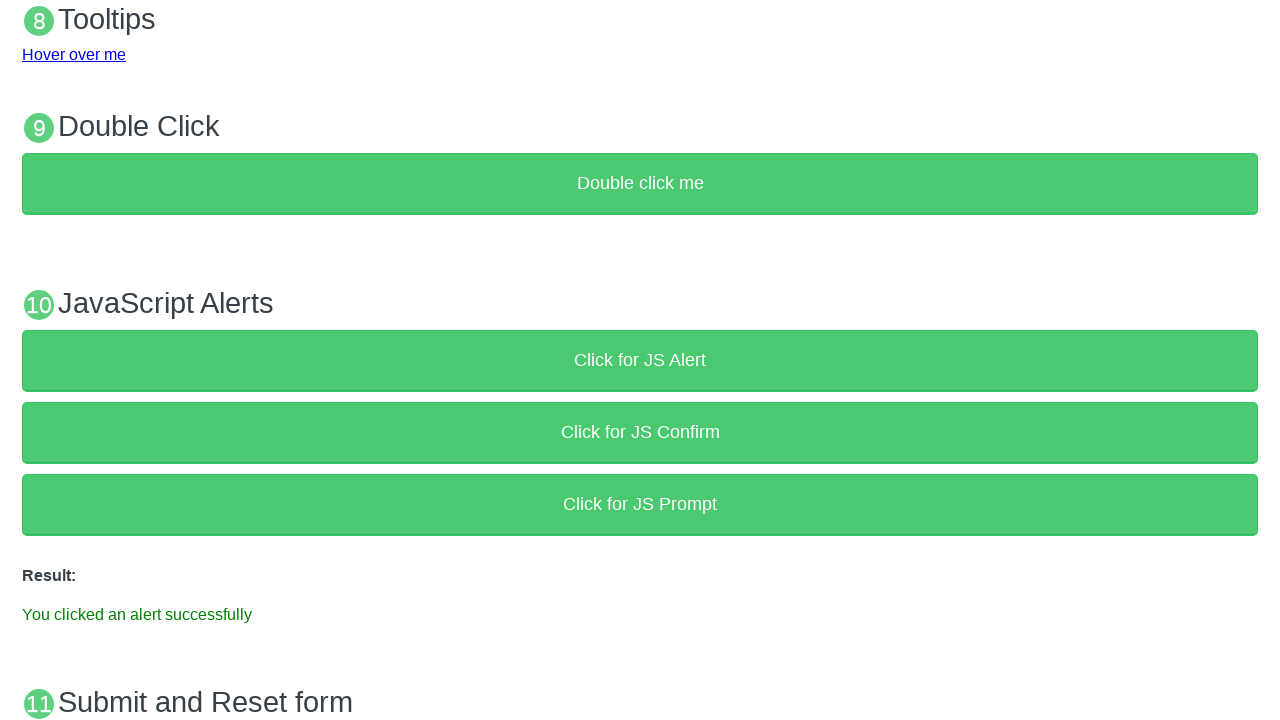